Navigates to jQueryUI website, clicks on the Sortable demo link, and switches to the demo iframe to interact with the sortable elements

Starting URL: https://jqueryui.com/

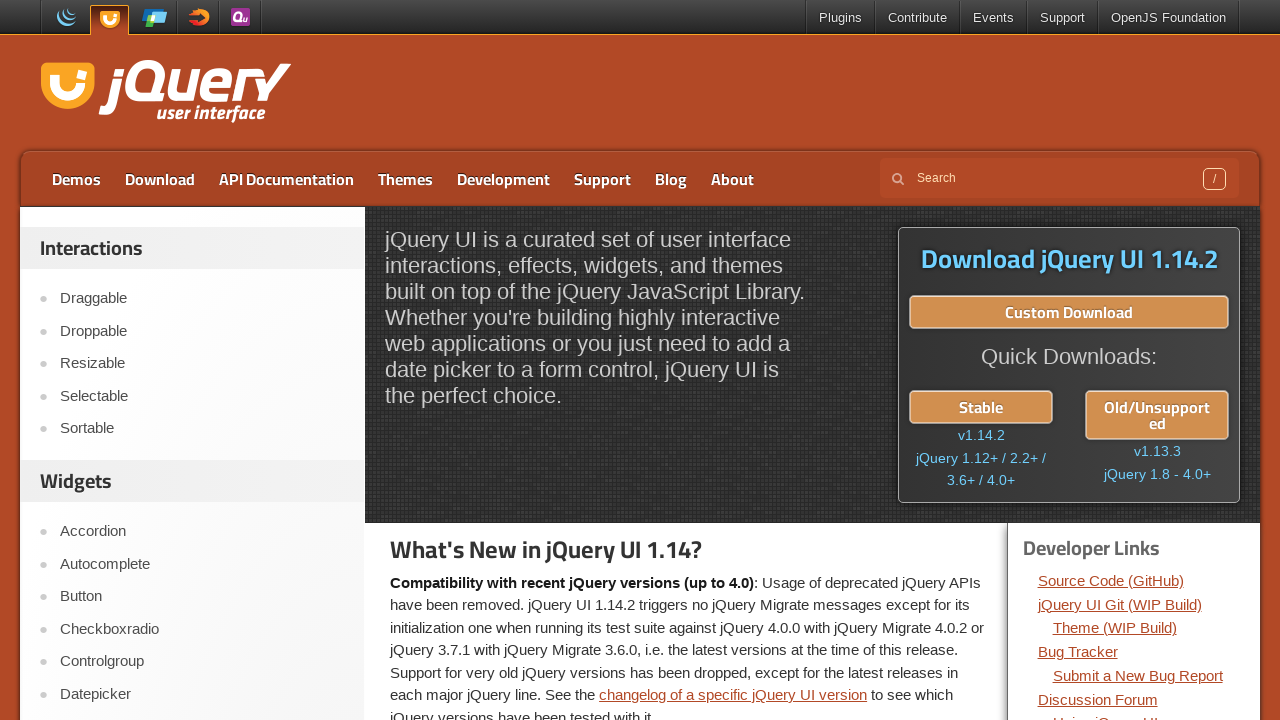

Clicked on the Sortable demo link in navigation at (202, 429) on xpath=//a[text()='Sortable']
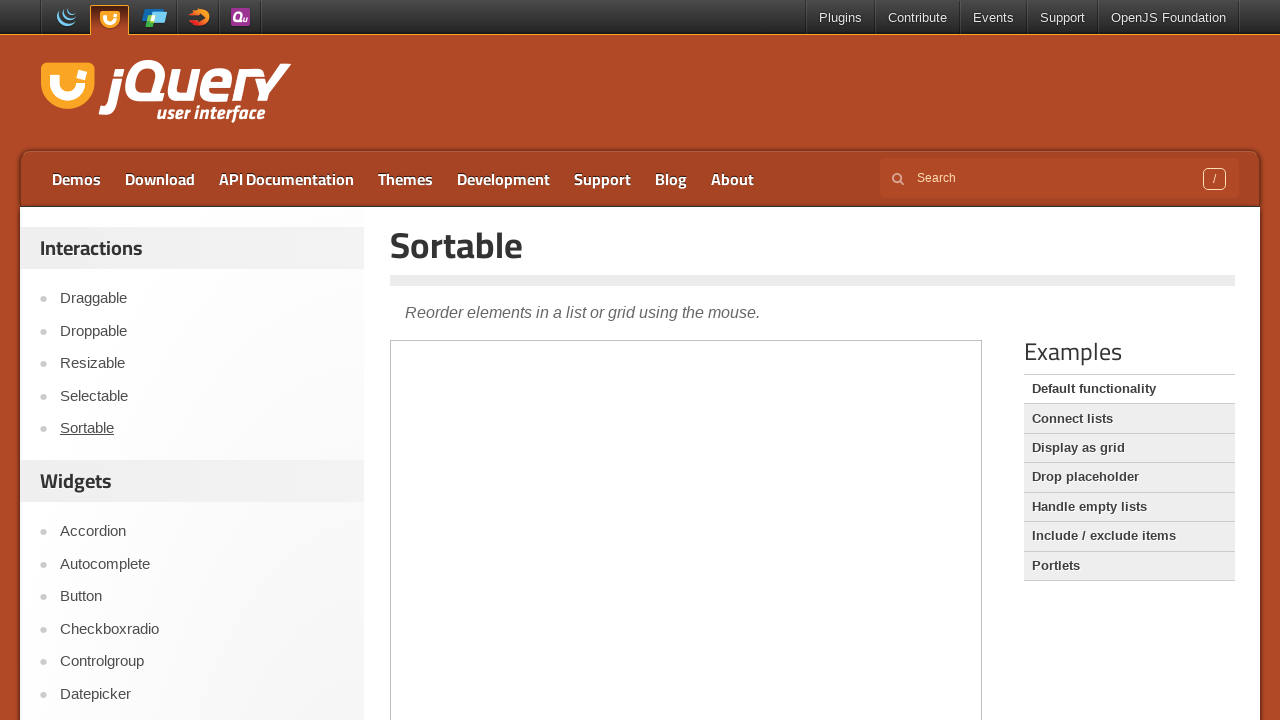

Demo frame loaded successfully
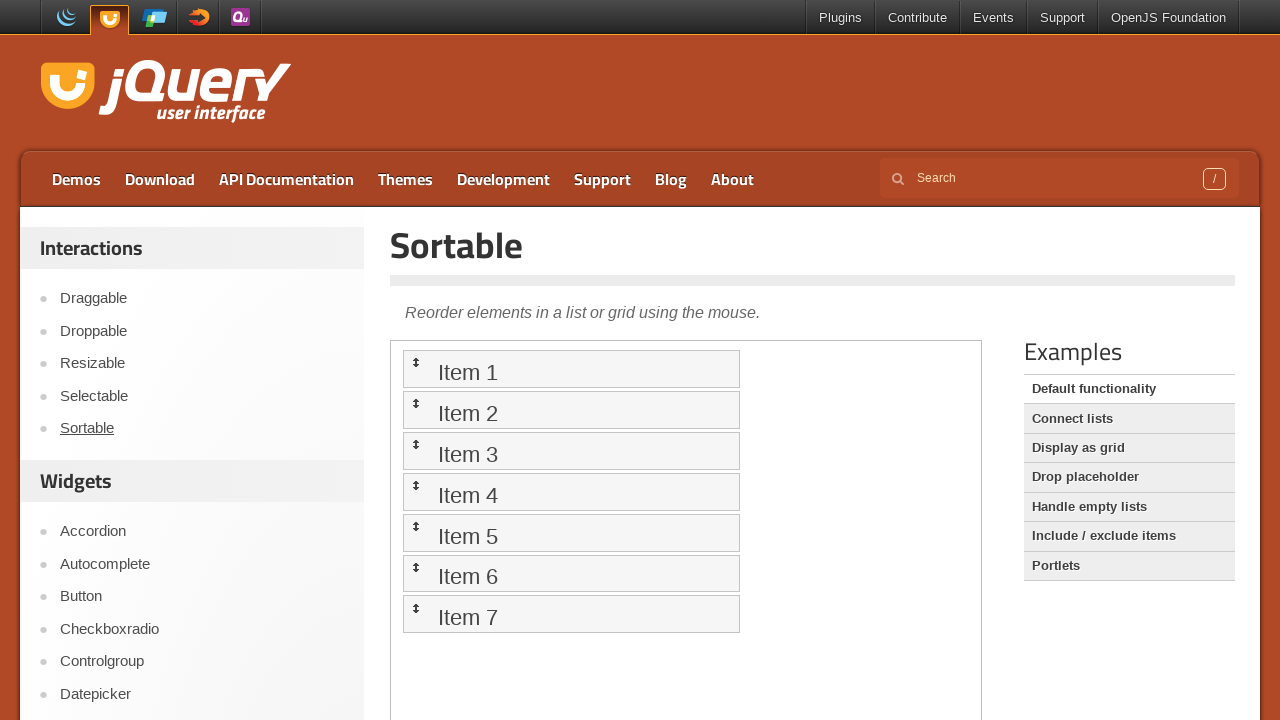

Switched to the demo iframe
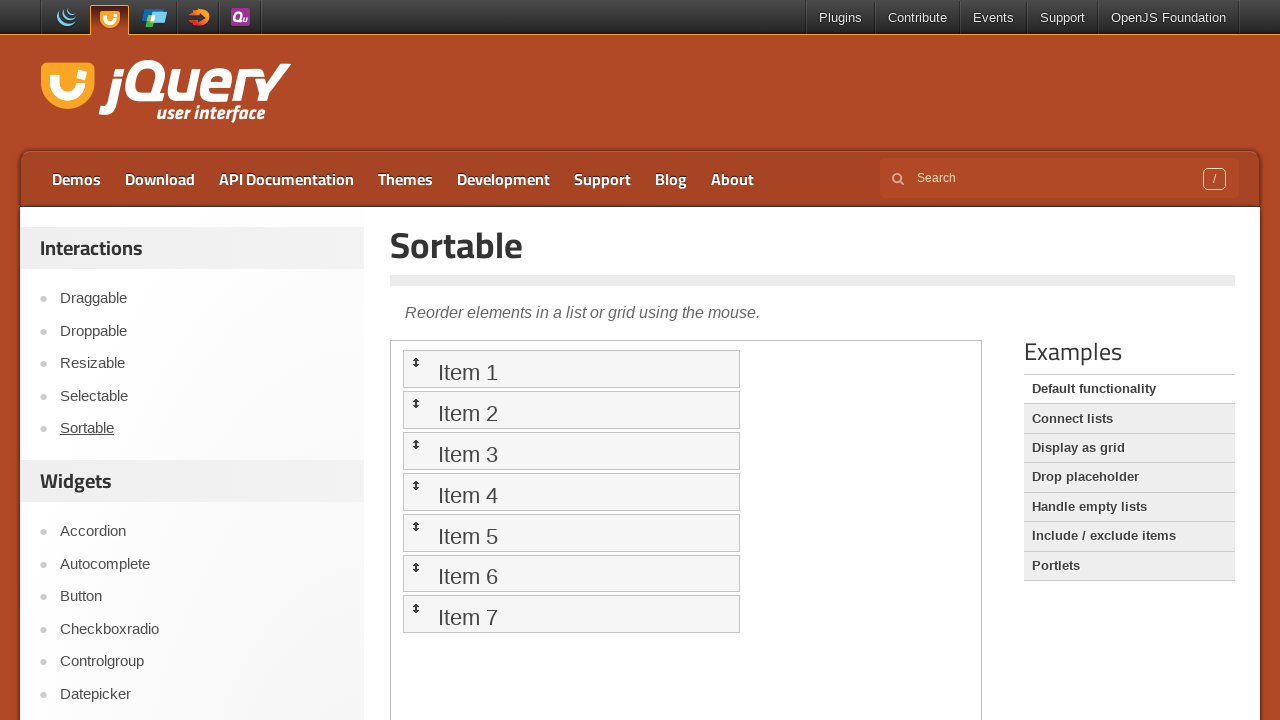

Sortable list element is visible in the iframe
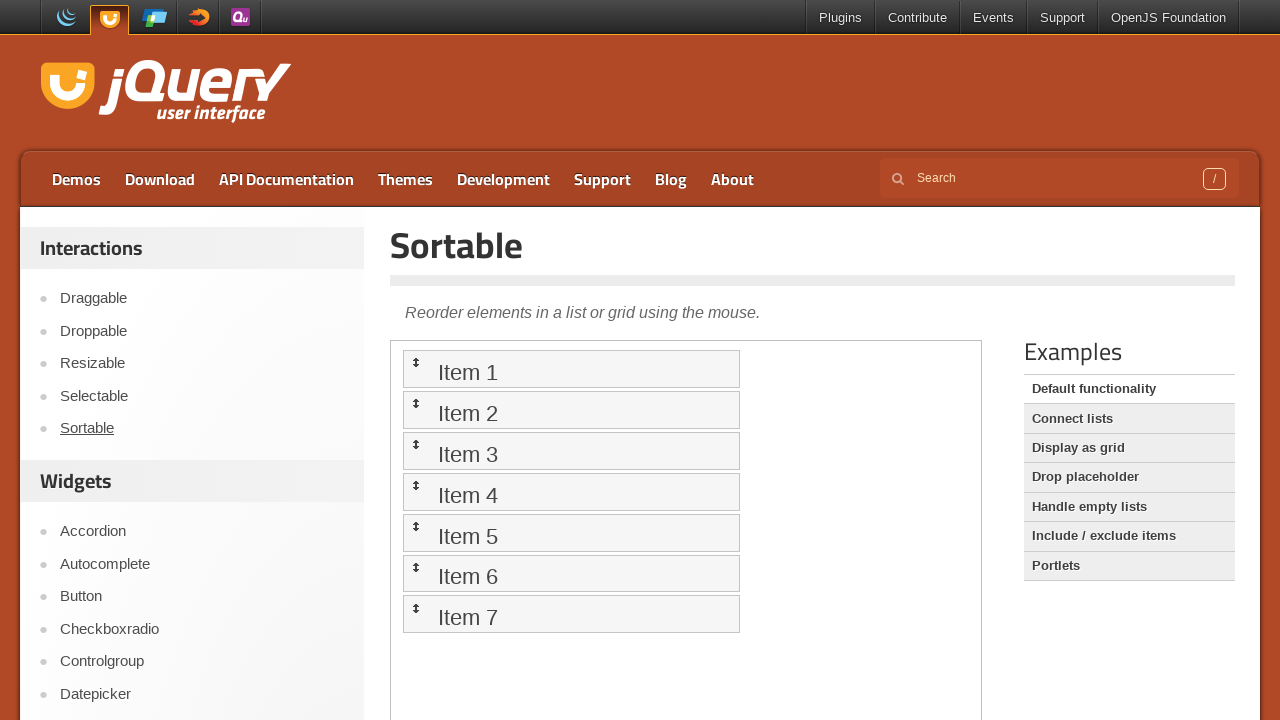

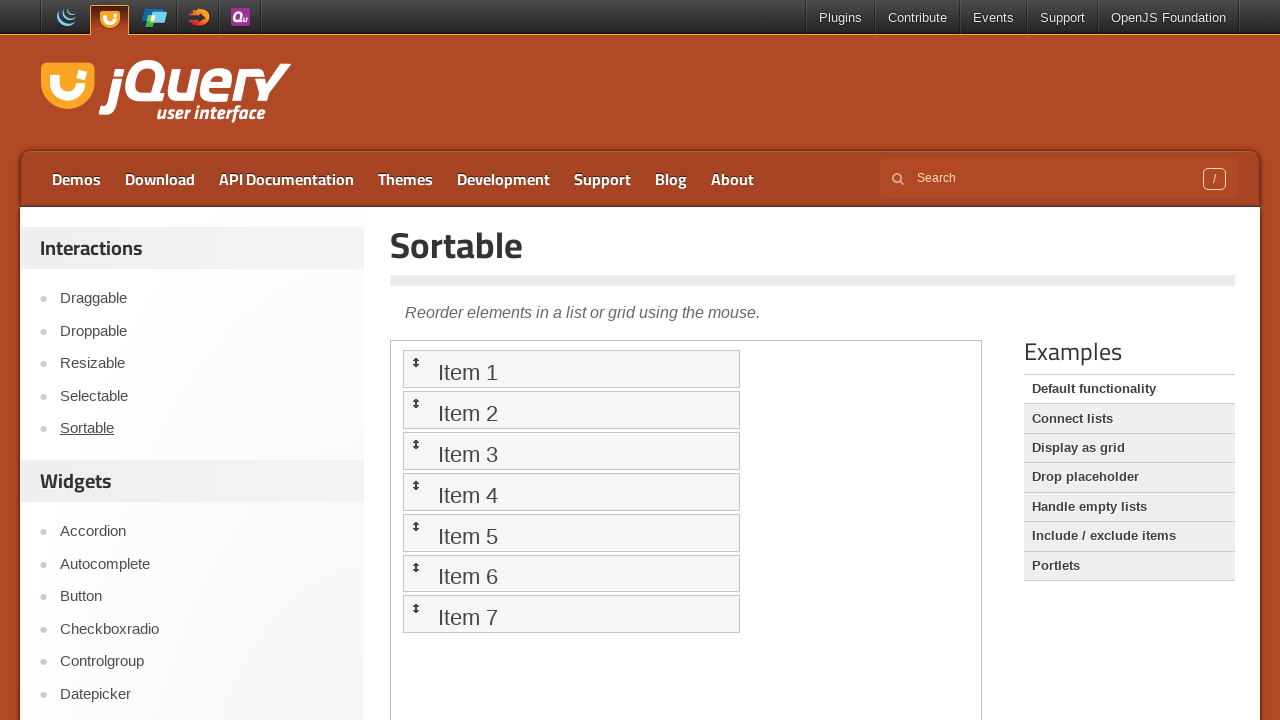